Loads the Chrome Dino Runner game page and verifies the page loaded correctly by checking the page title matches the expected value.

Starting URL: https://dinorunner.com

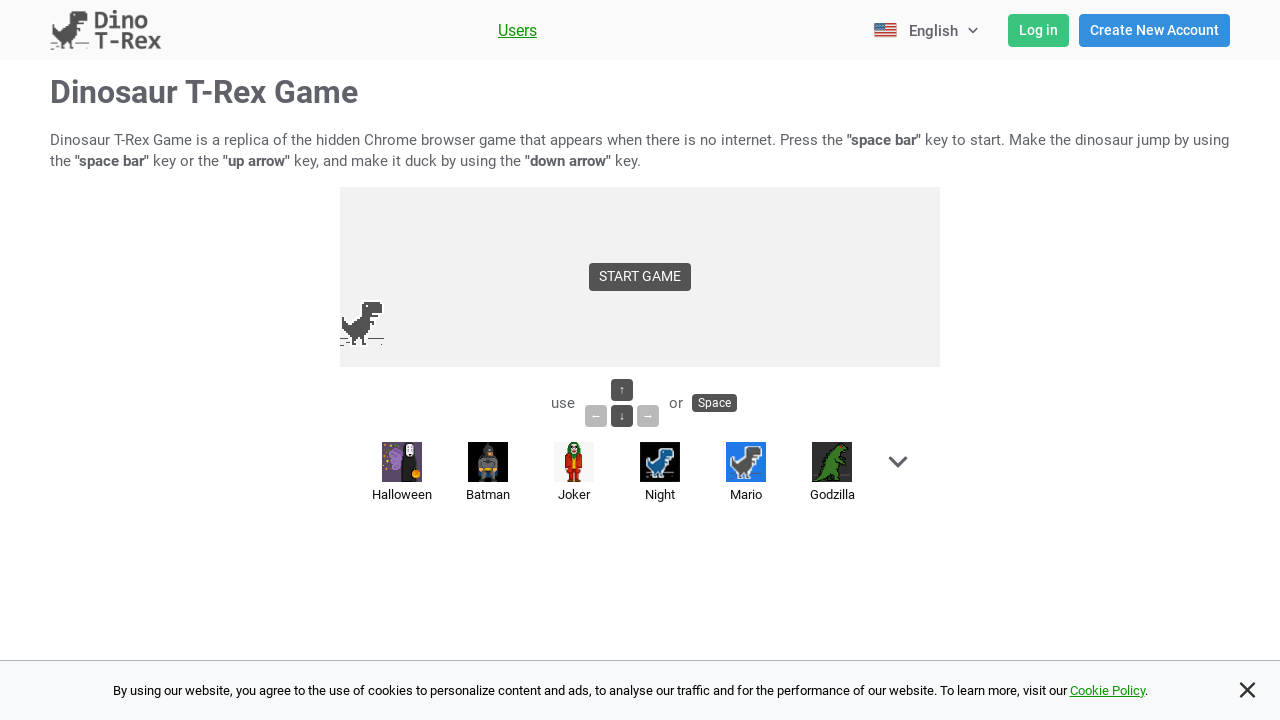

Navigated to Chrome Dino Runner game page
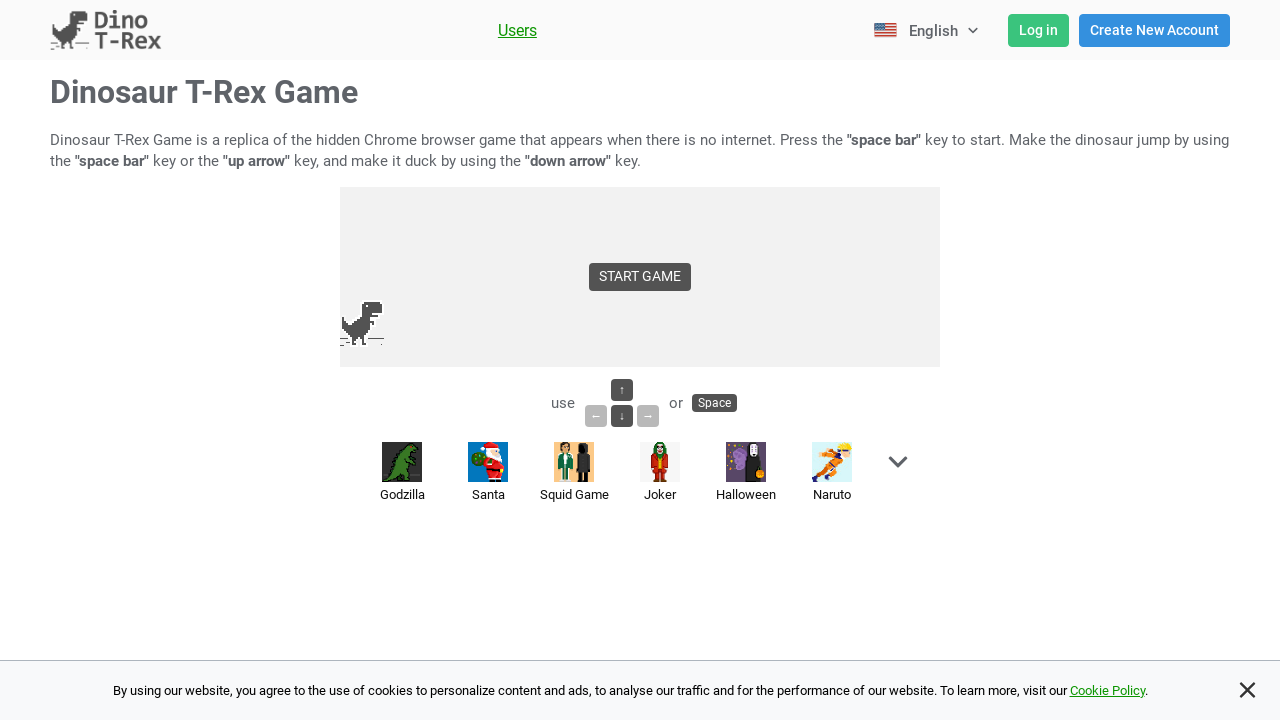

Page fully loaded (DOM content ready)
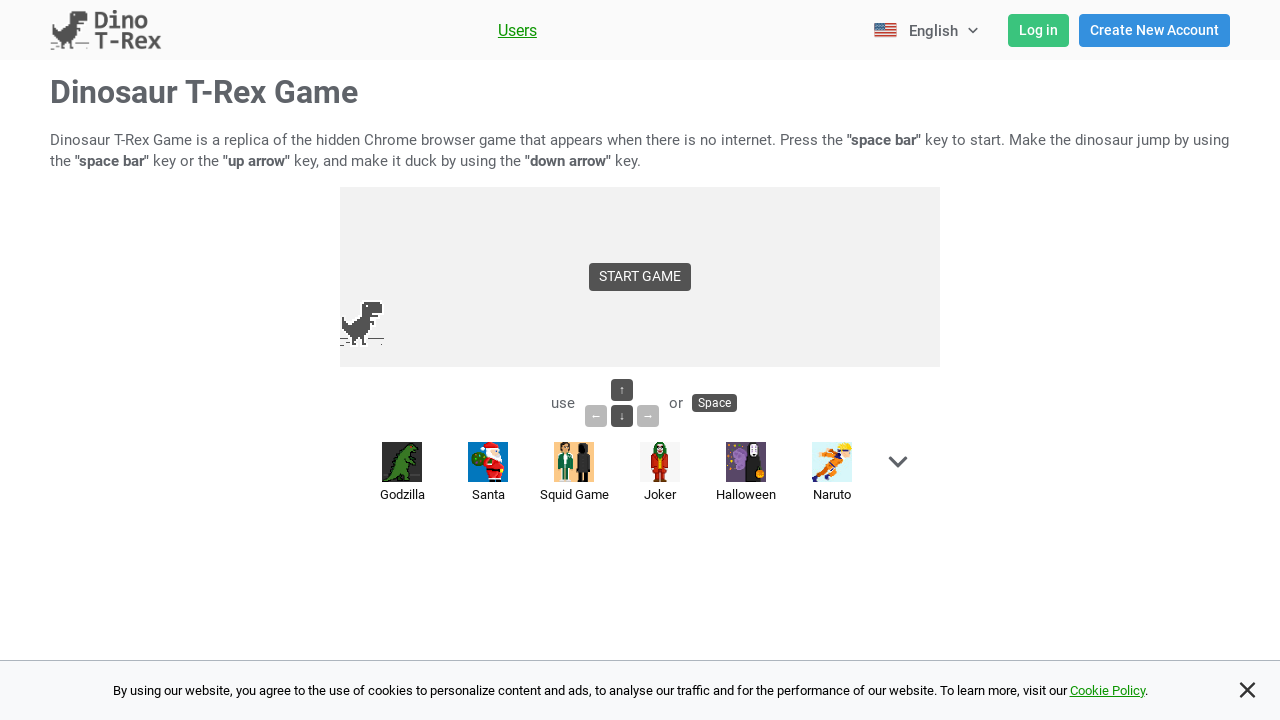

Page title verified: 'Dinosaur T-Rex Game - Chrome Dino Runner Online'
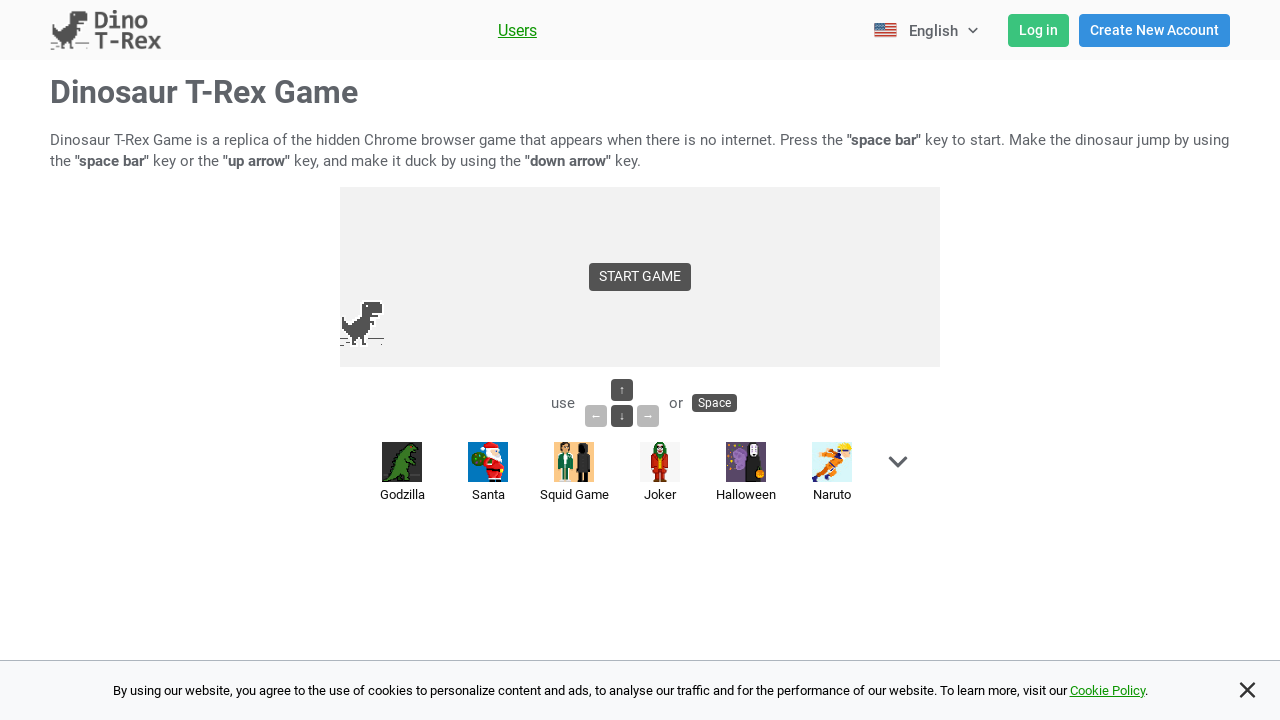

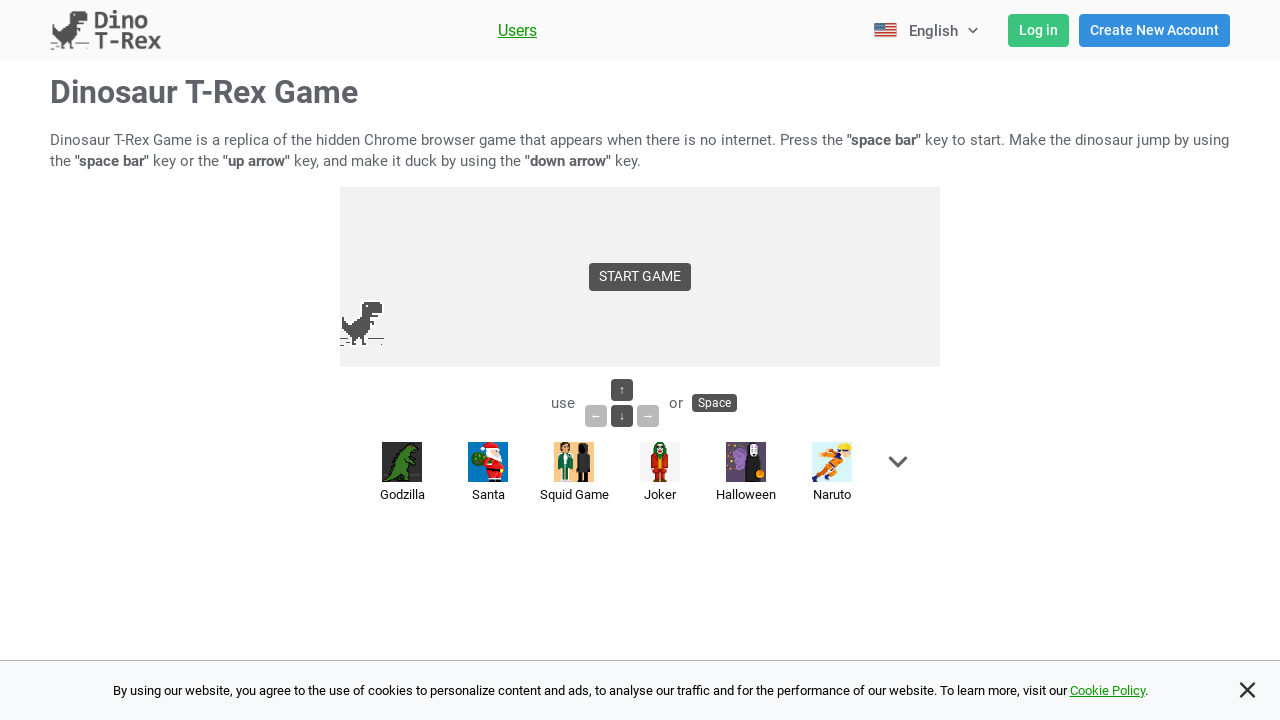